Tests the AngularJS data binding demo by entering a name in the input field and verifying that the greeting text updates dynamically to display "Hello [name]!"

Starting URL: https://angularjs.org/

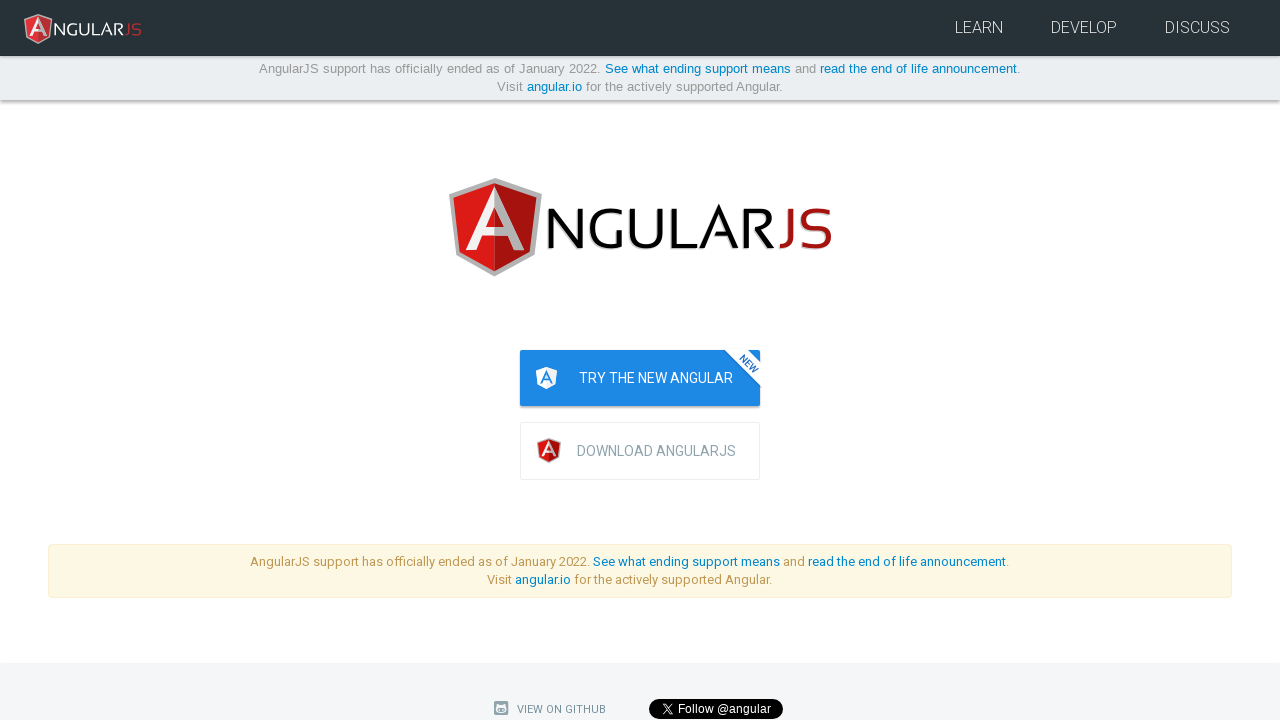

Name input field is visible and ready
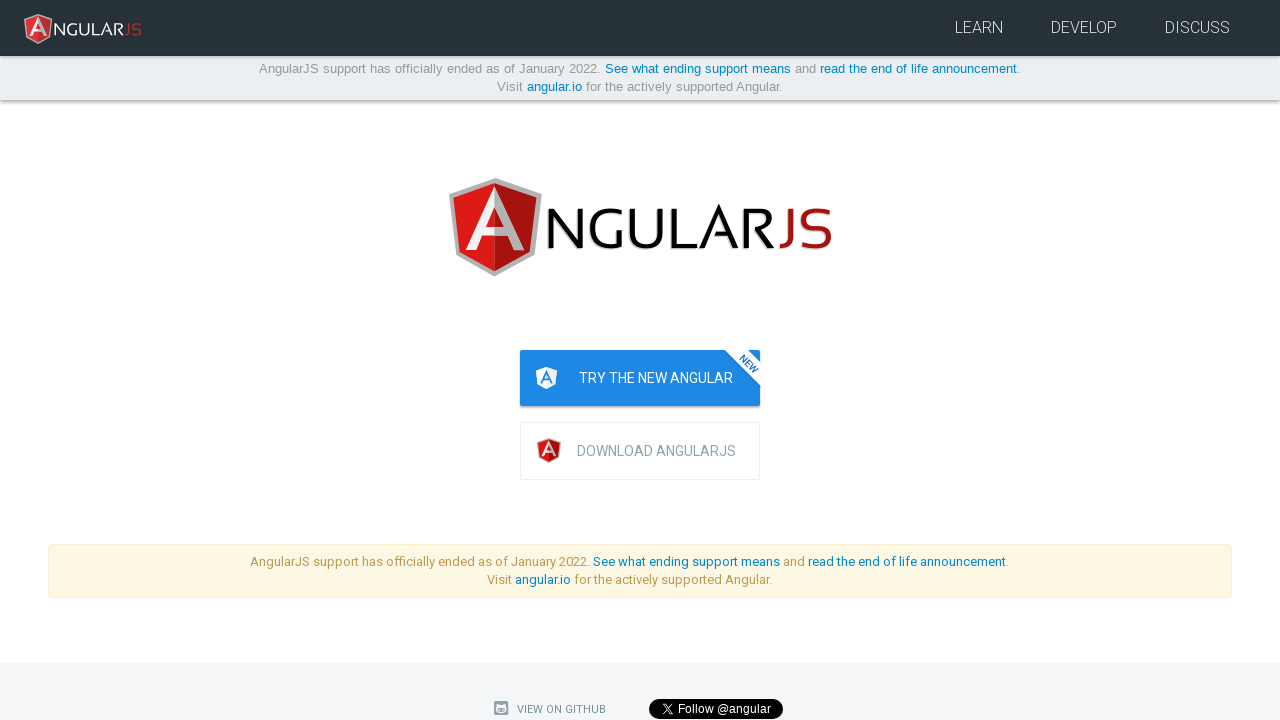

Entered 'JohnDoe' in the name input field on //input[@ng-model='yourName']
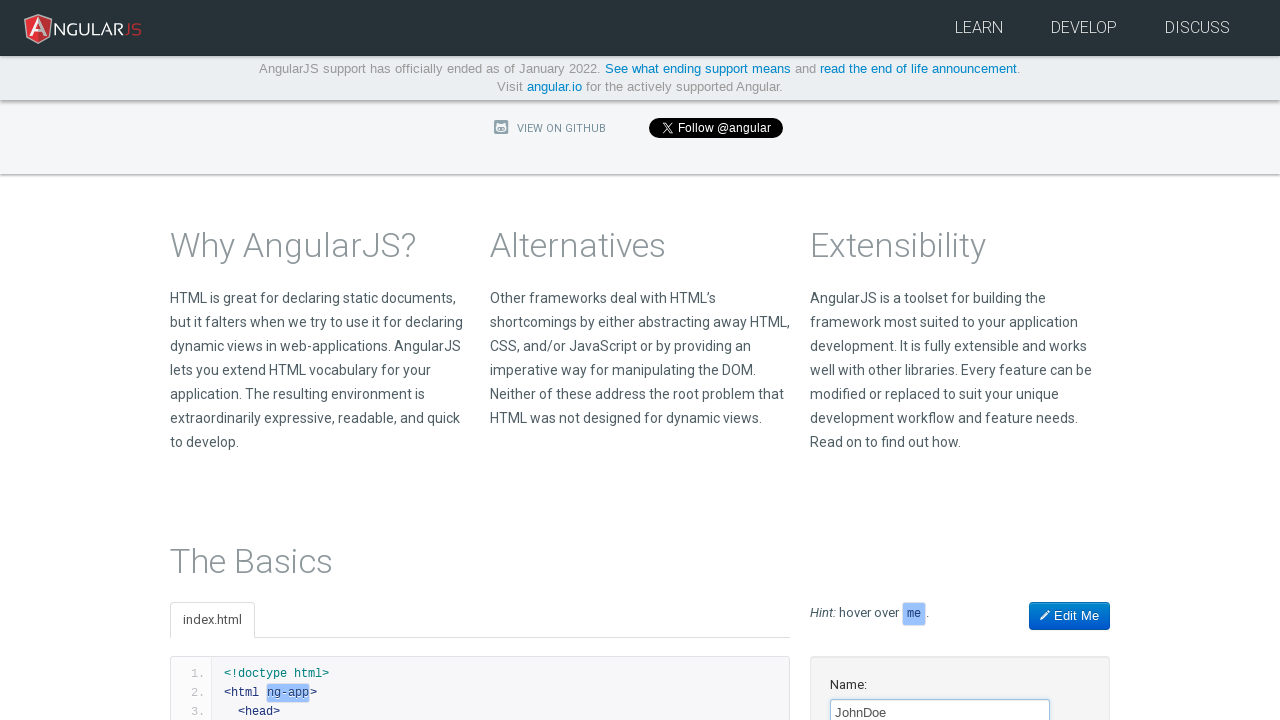

Dynamic greeting text 'Hello JohnDoe!' is displayed, confirming AngularJS data binding works
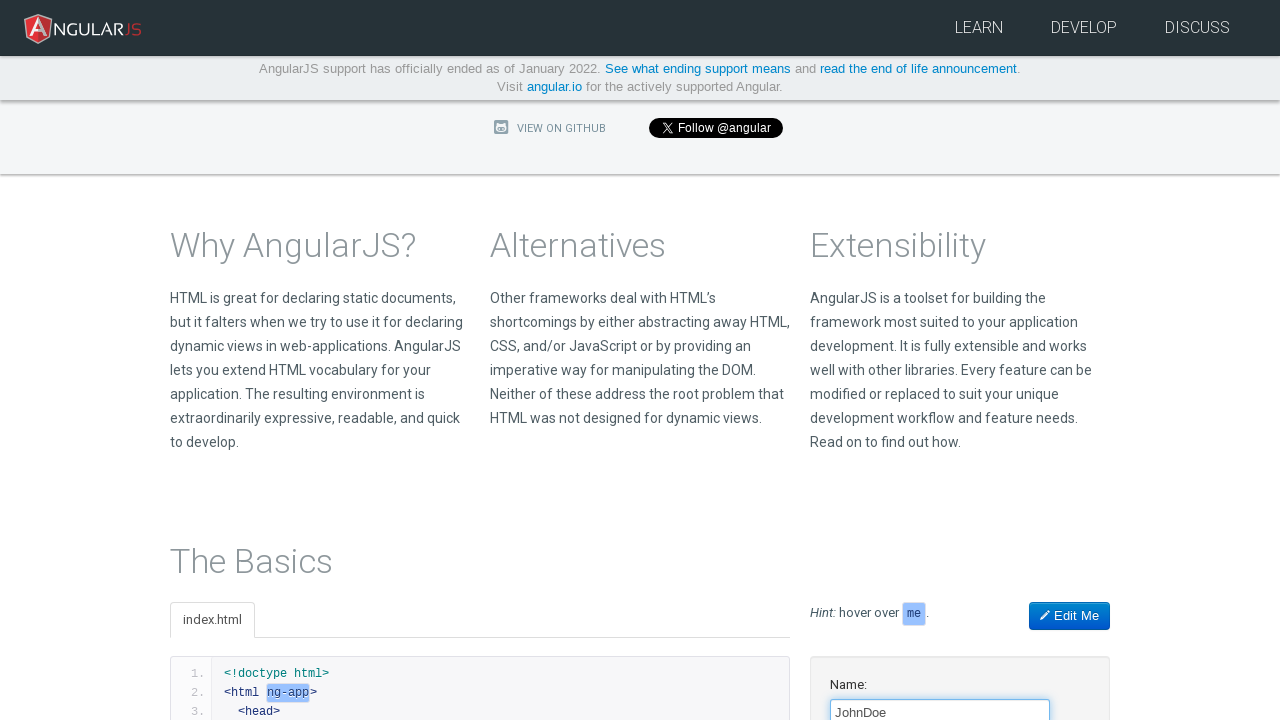

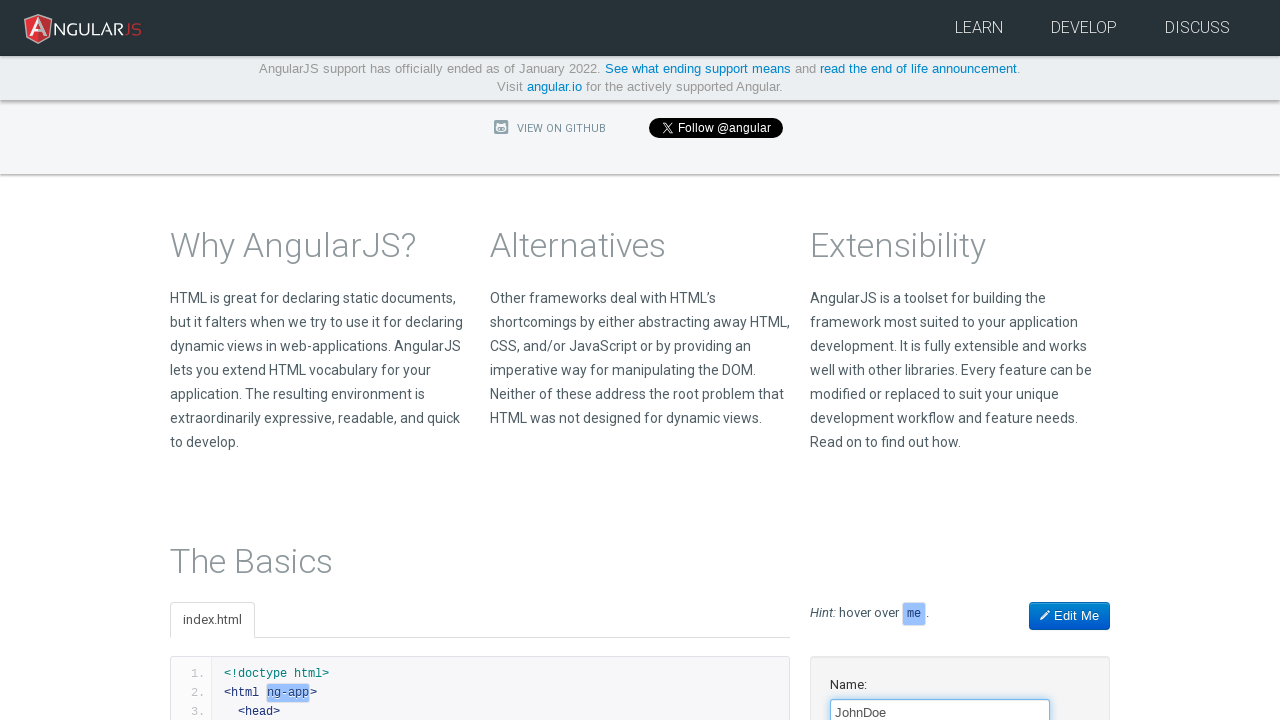